Tests clicking the LinkedIn social link, switching to the new window, verifying it opened, then closing it and returning to the parent window

Starting URL: http://demo.automationtesting.in/Register.html

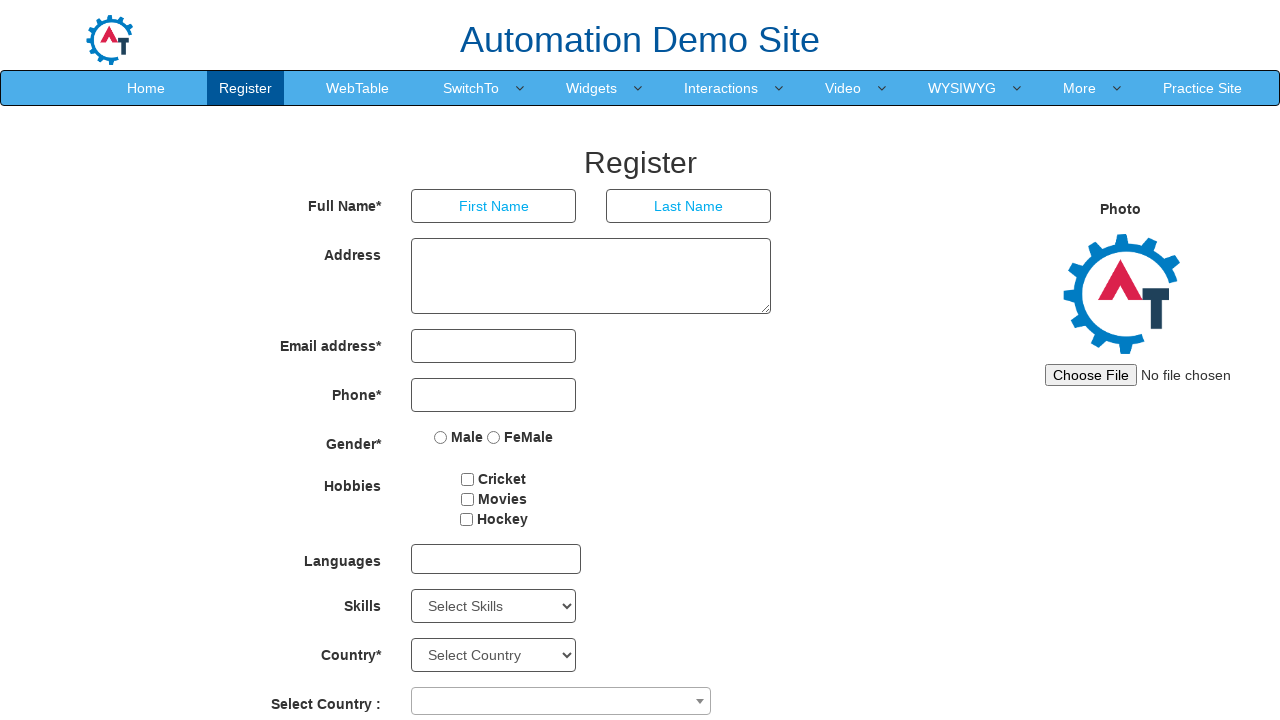

Clicked LinkedIn social link at (838, 685) on a[href*='linkedin']
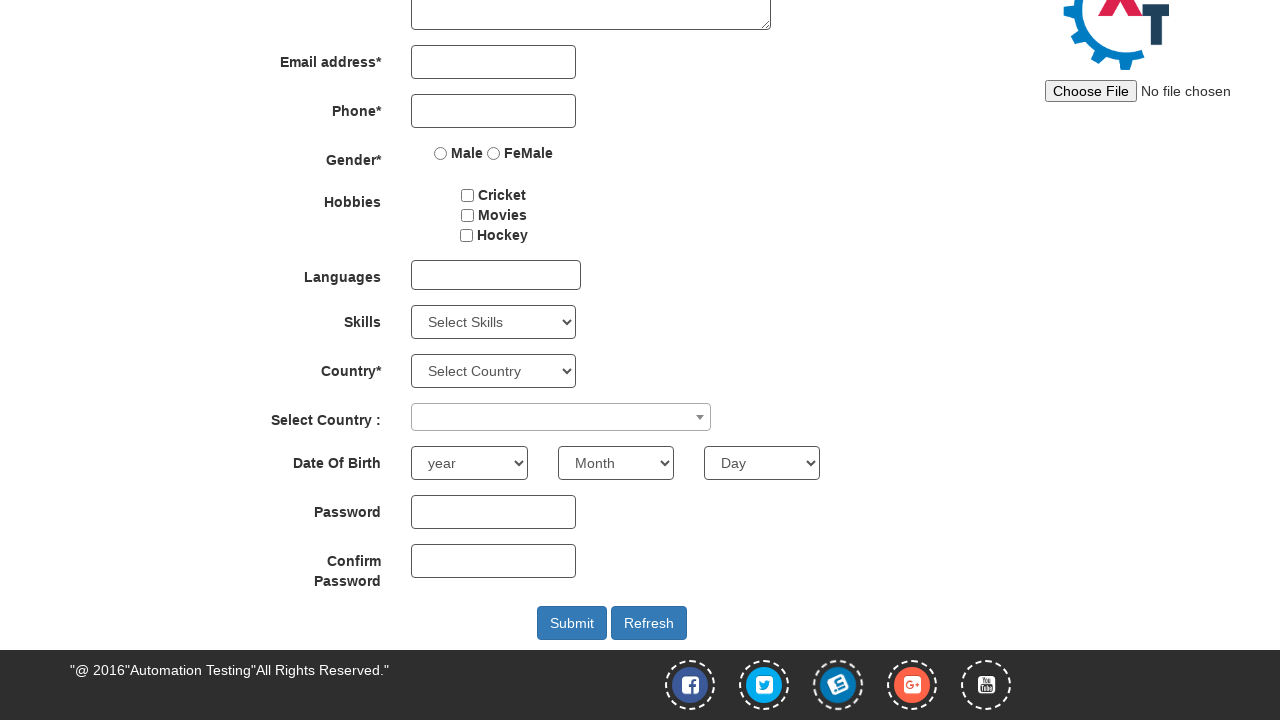

Captured new LinkedIn window/tab
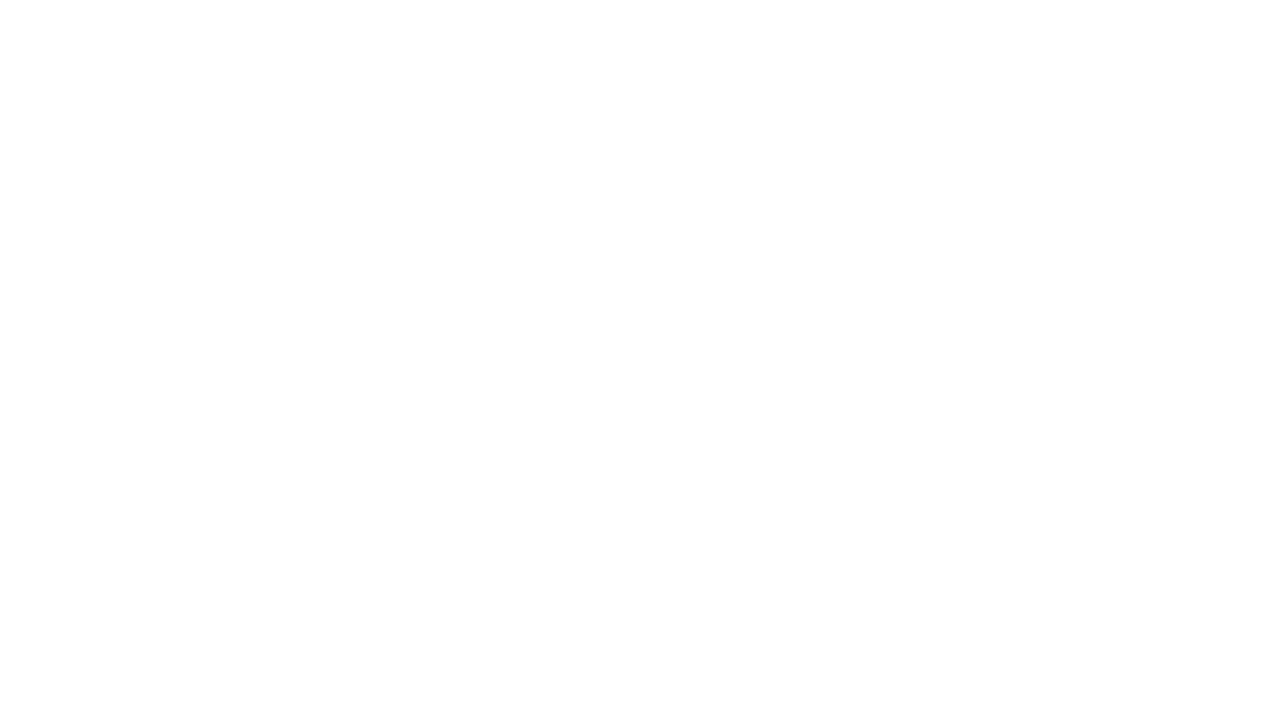

New LinkedIn page loaded completely
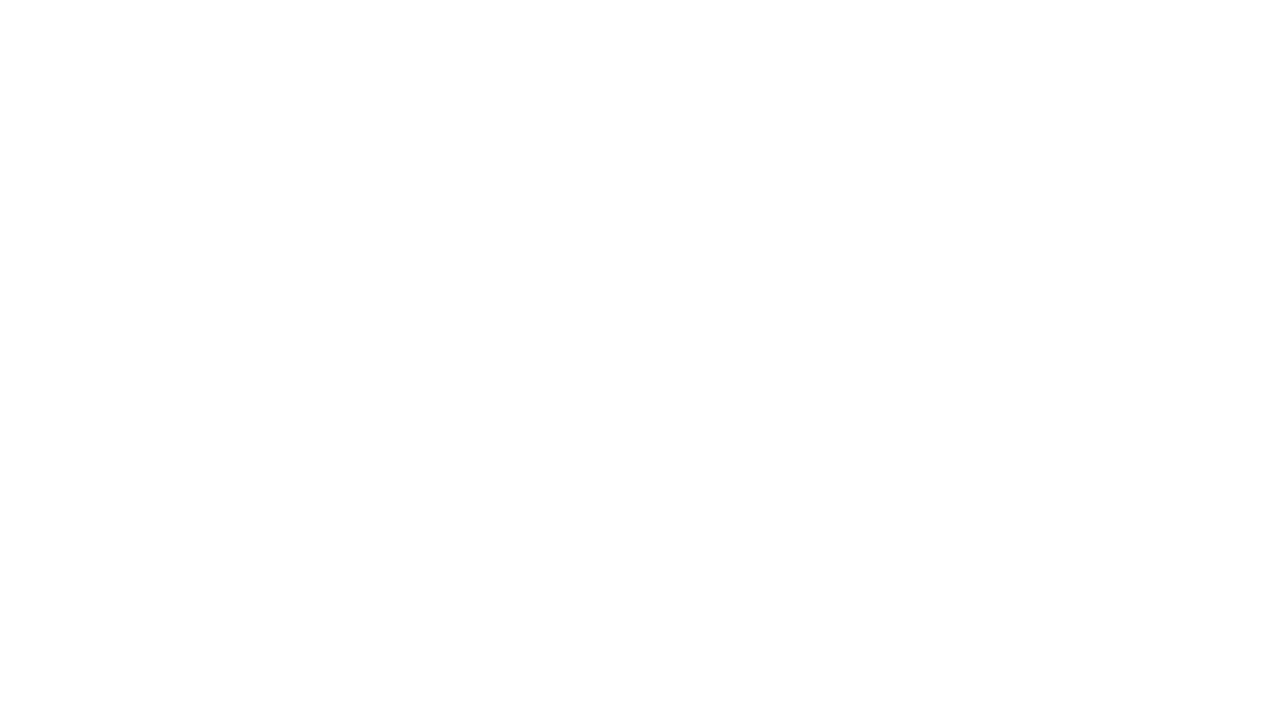

Verified LinkedIn page opened with title: 
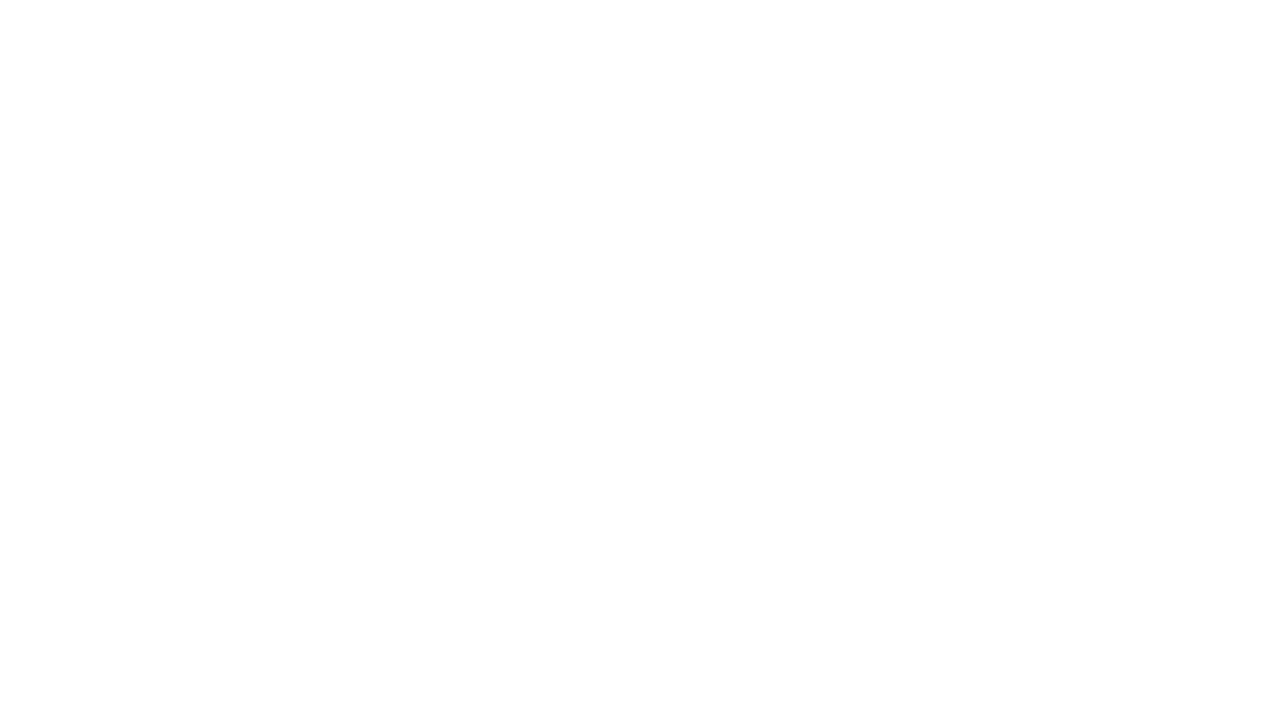

Closed LinkedIn window and returned to parent window
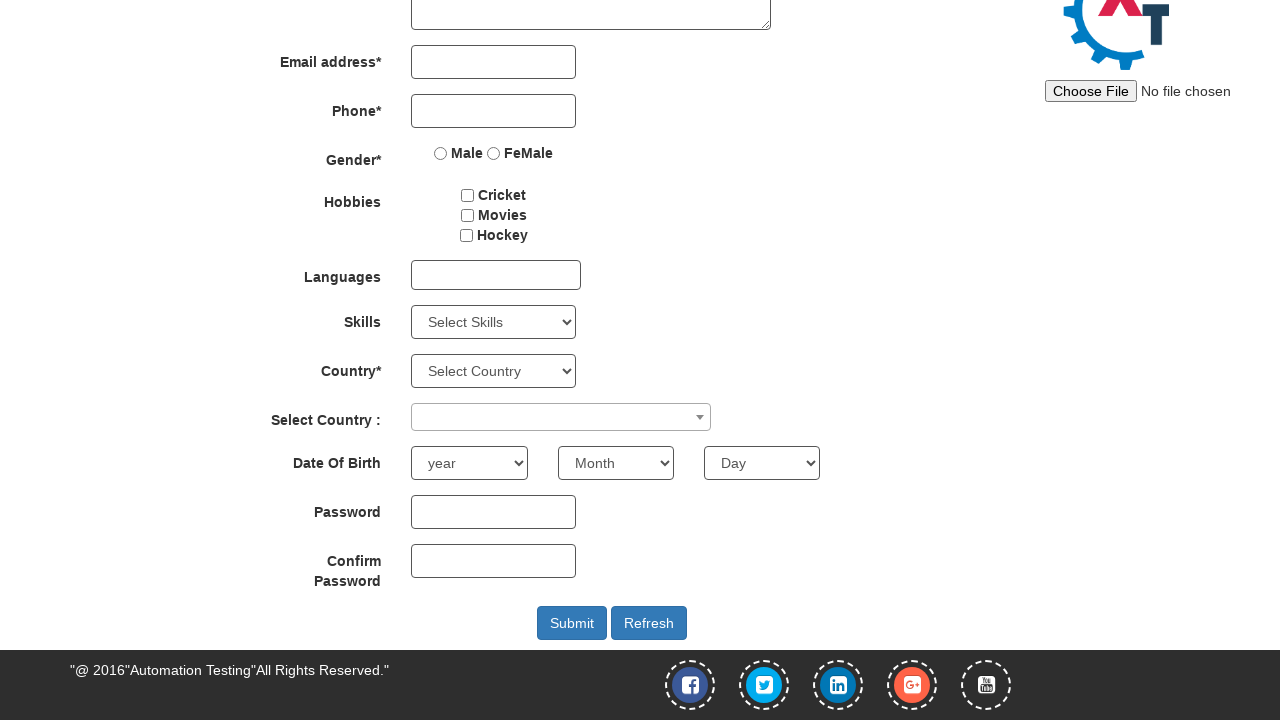

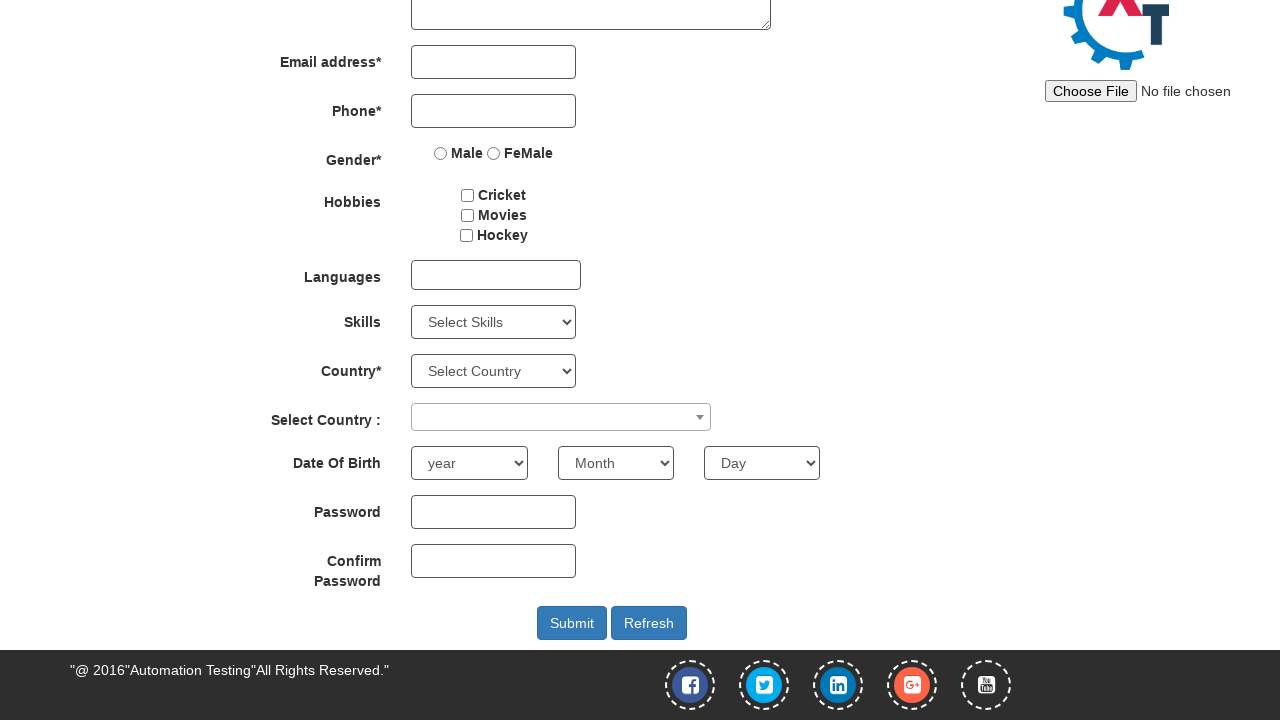